Tests a practice form by filling in personal details (name, email, phone, address), selecting gender radio button, checking a day checkbox, and selecting options from multiple dropdown menus (country, colors, animals).

Starting URL: https://testautomationpractice.blogspot.com/

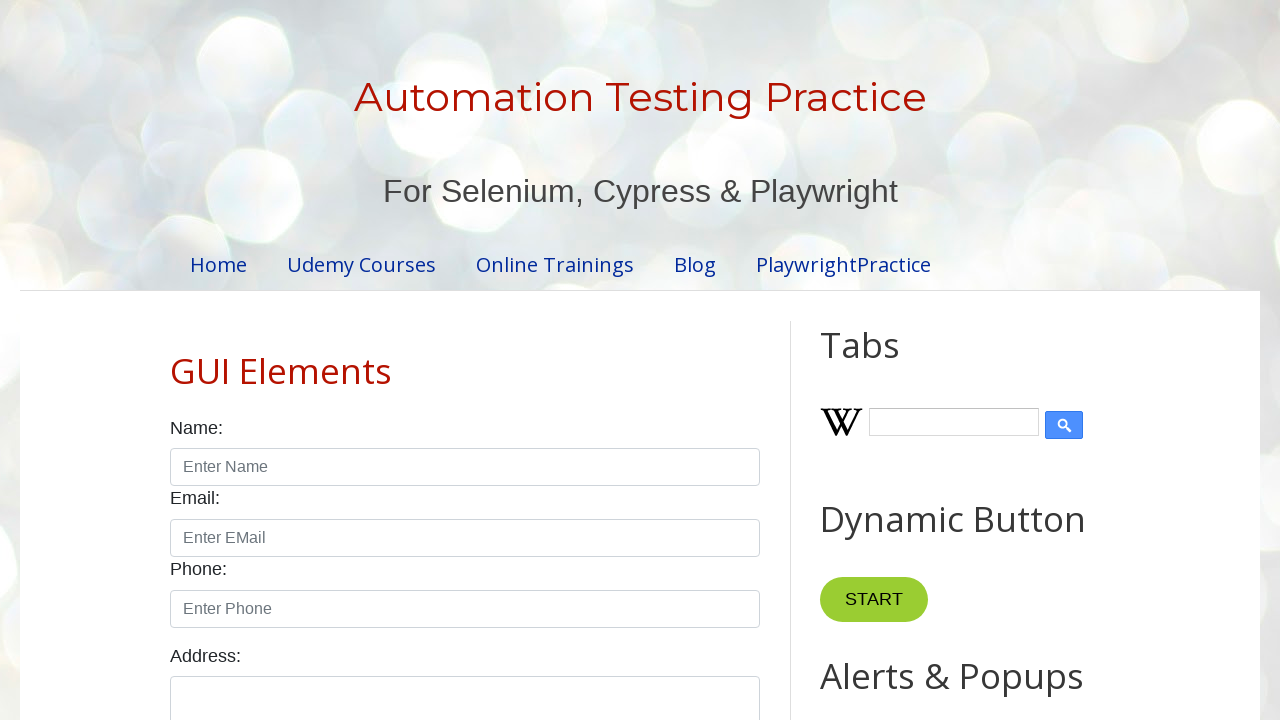

Filled name field with 'Marcus Thompson' on #name
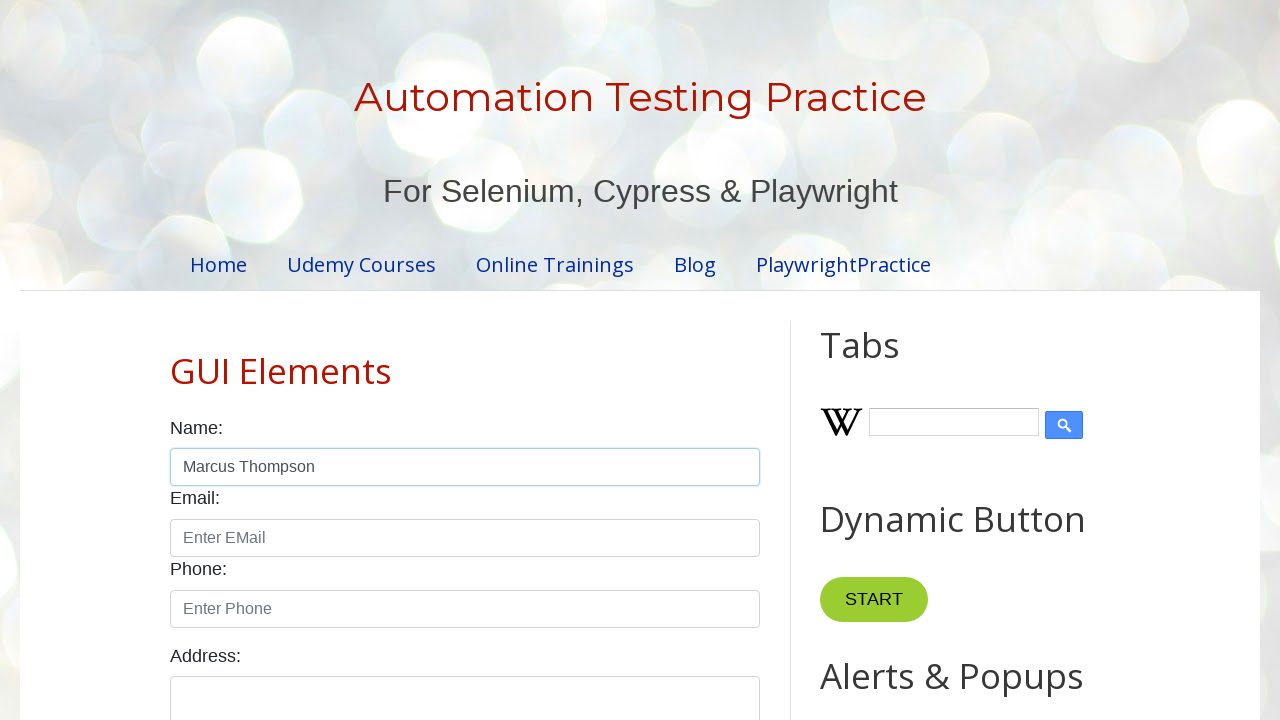

Filled email field with 'marcus.thompson@example.com' on #email
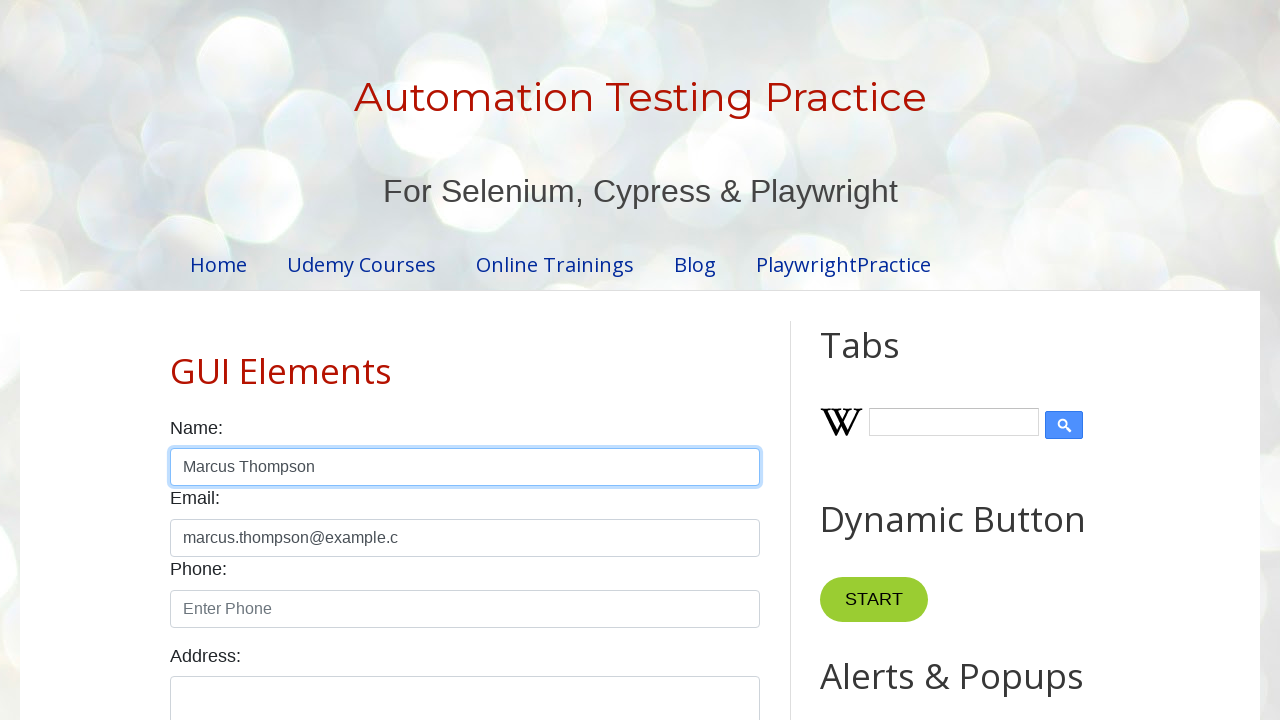

Filled phone field with '5551234567' on #phone
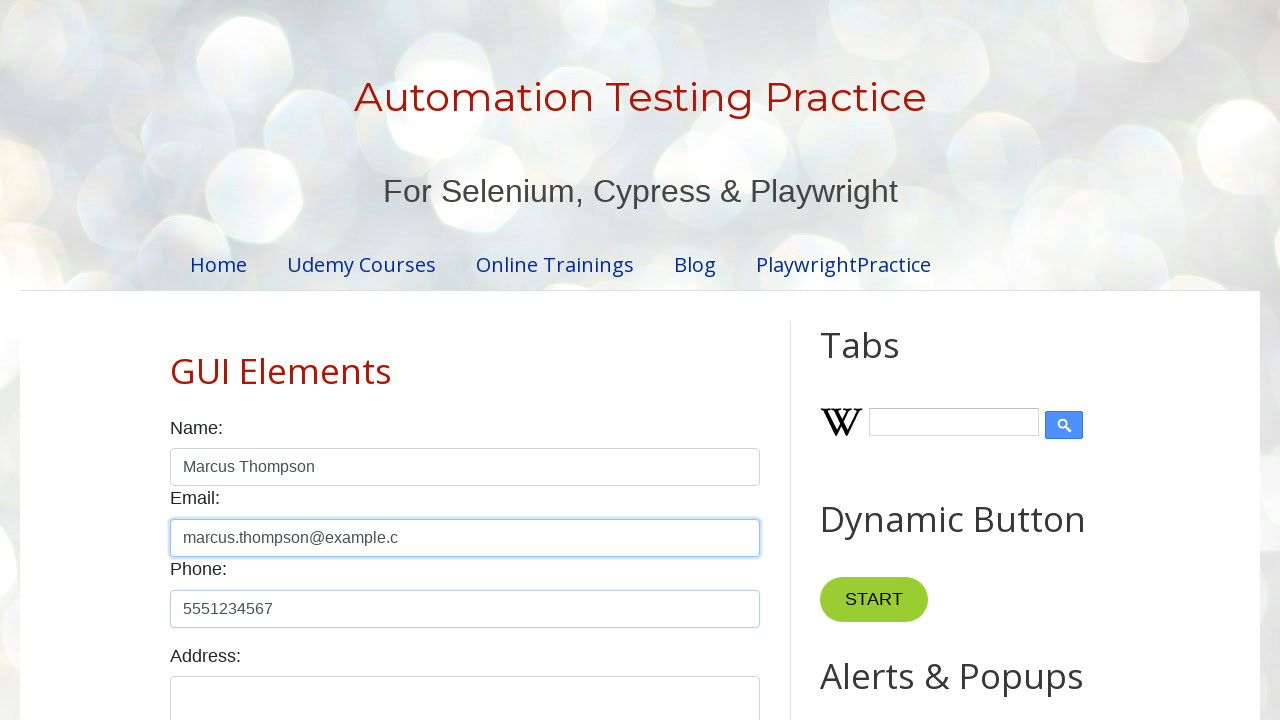

Filled address field with '742 Evergreen Terrace, Springfield, IL 62704' on #textarea
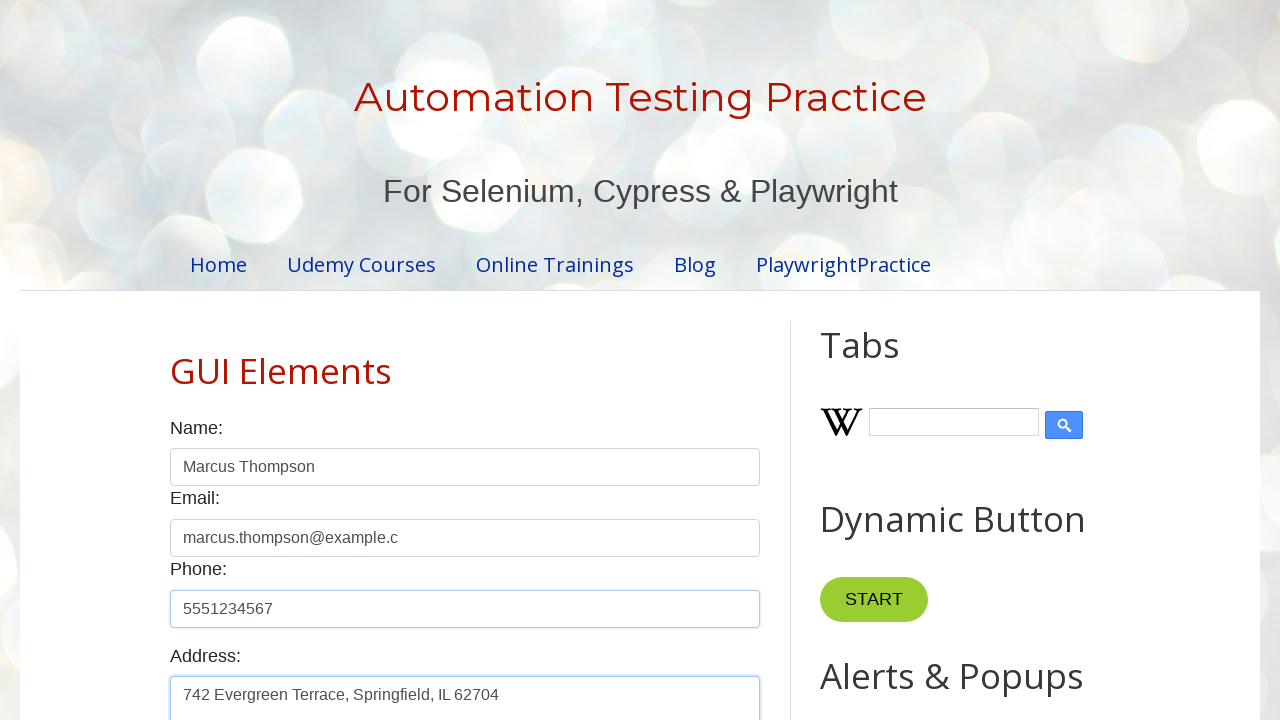

Selected male gender radio button at (176, 360) on input[value='male']
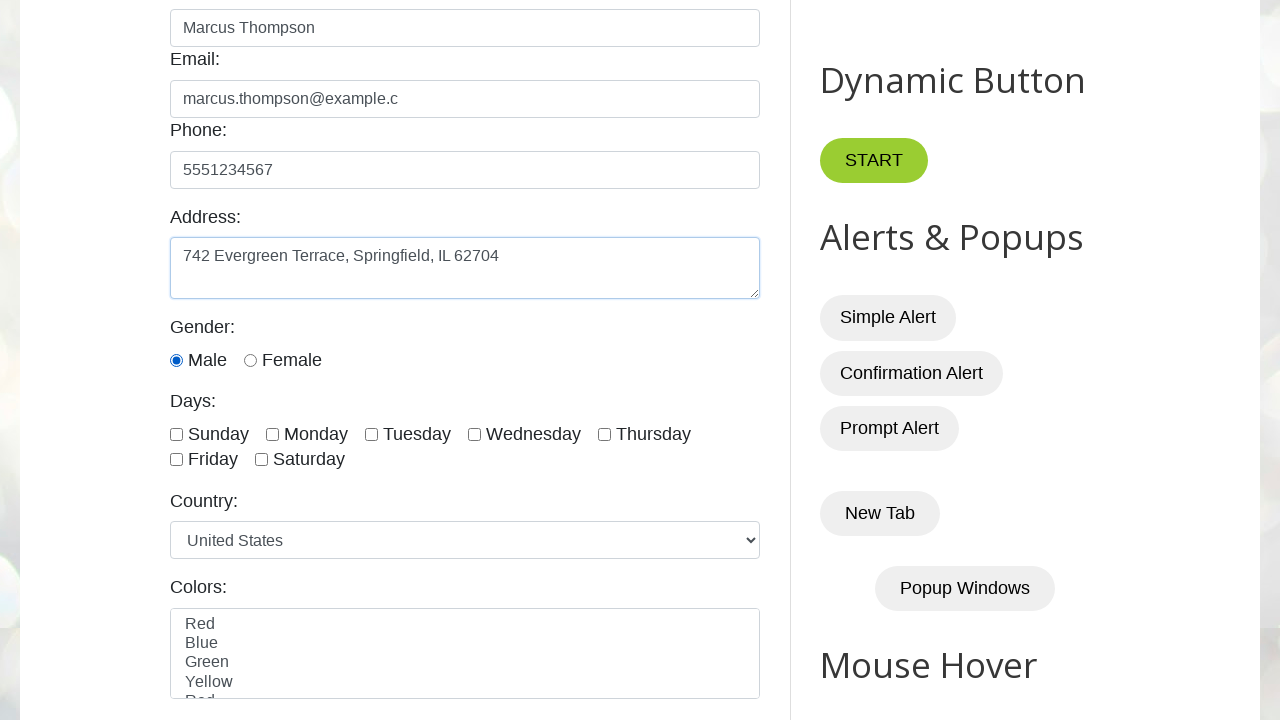

Checked Sunday checkbox at (218, 434) on label:text('Sunday')
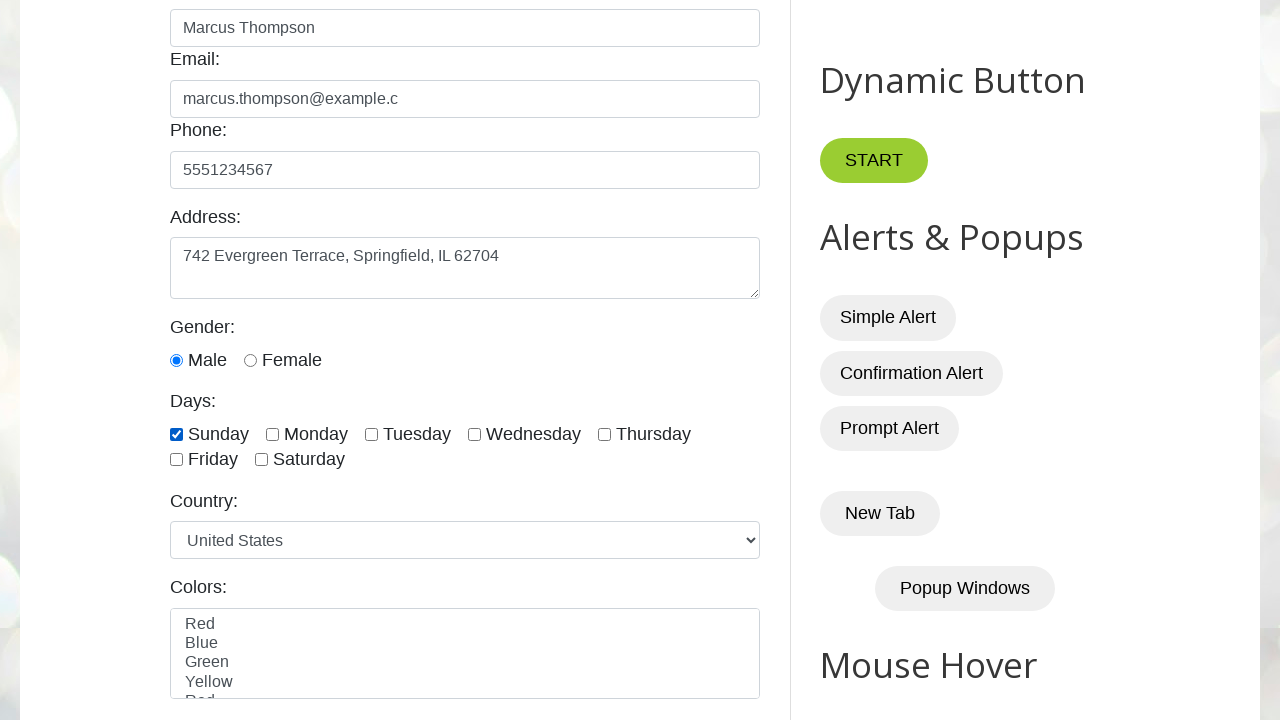

Selected 'india' from country dropdown on #country
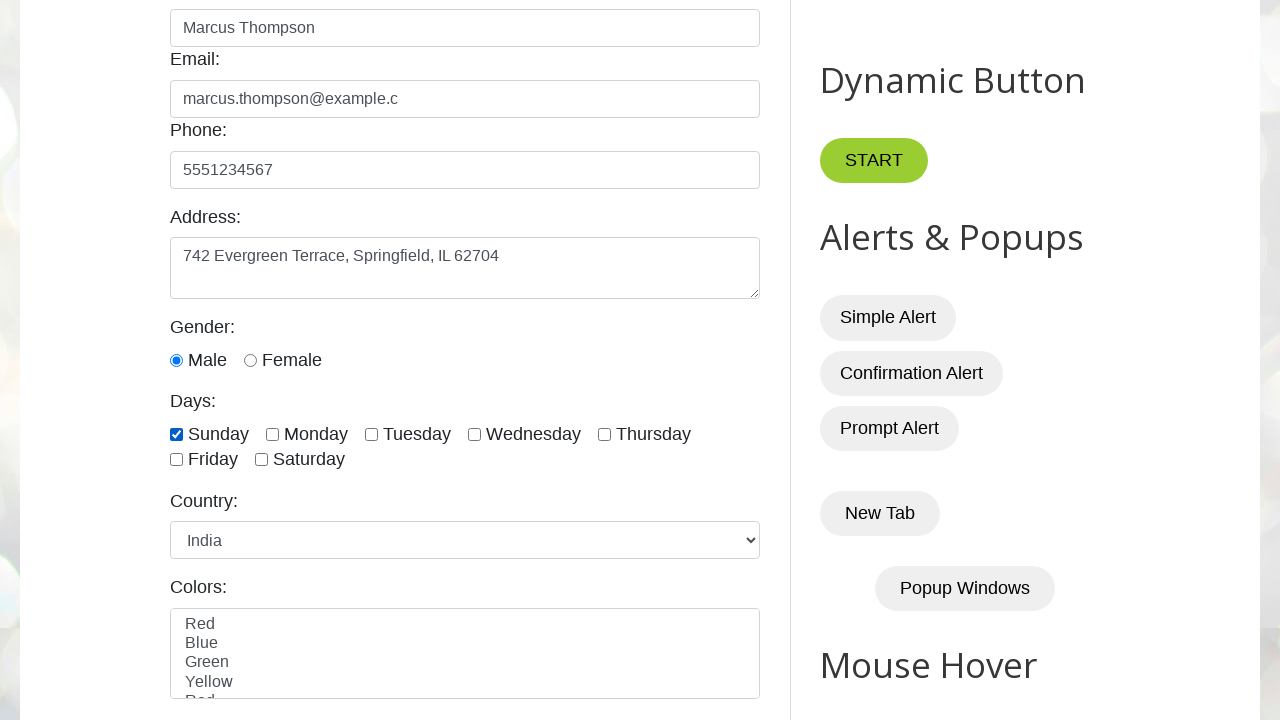

Selected 'Green' from colors dropdown on #colors
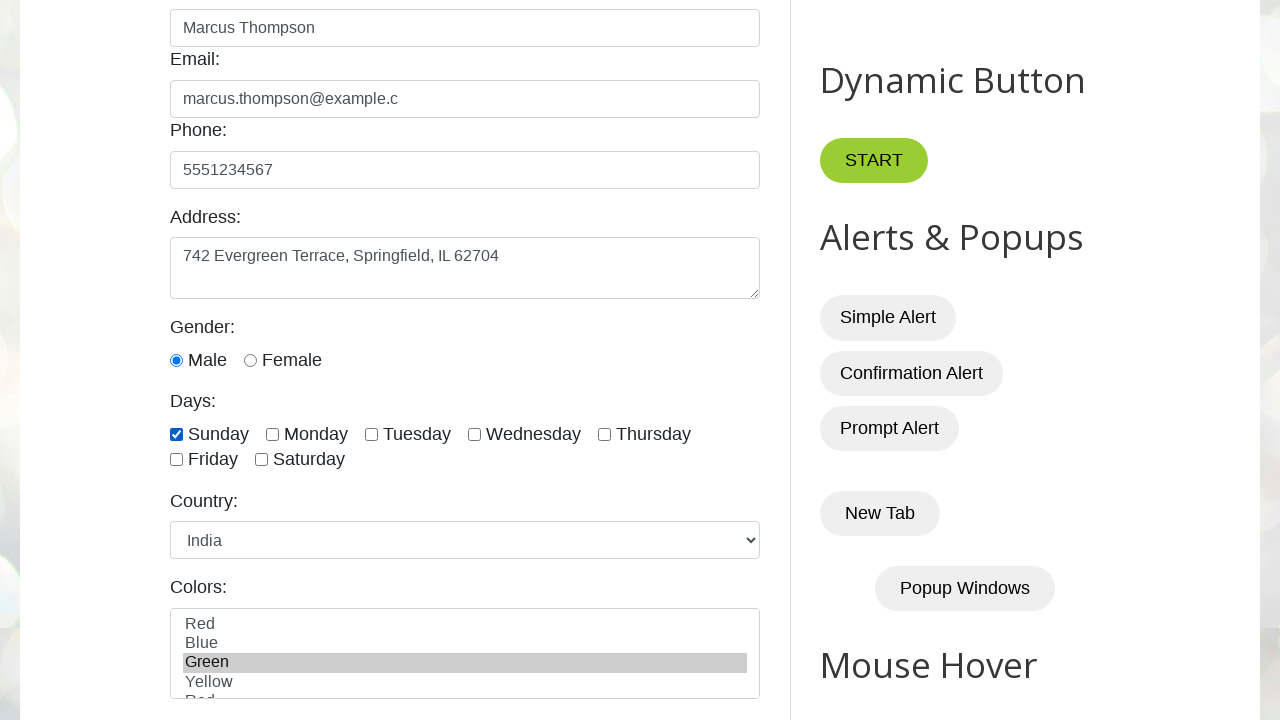

Selected animal at index 9 from animals dropdown on #animals
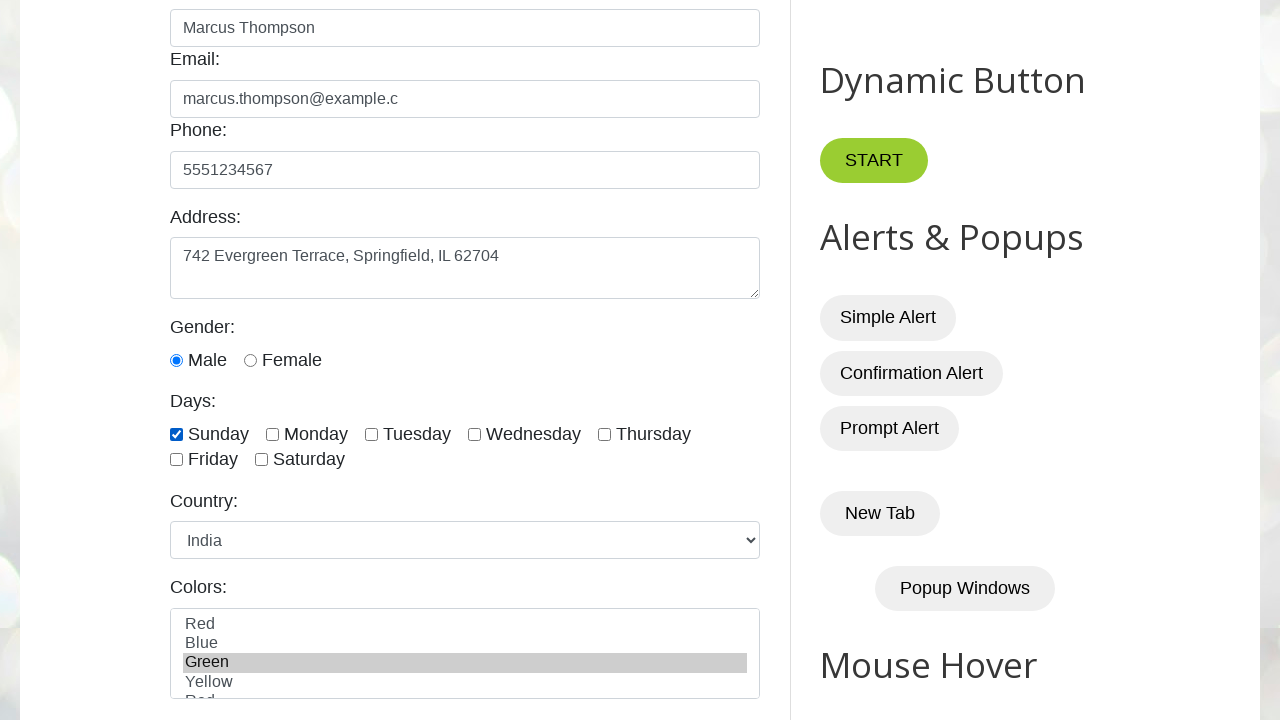

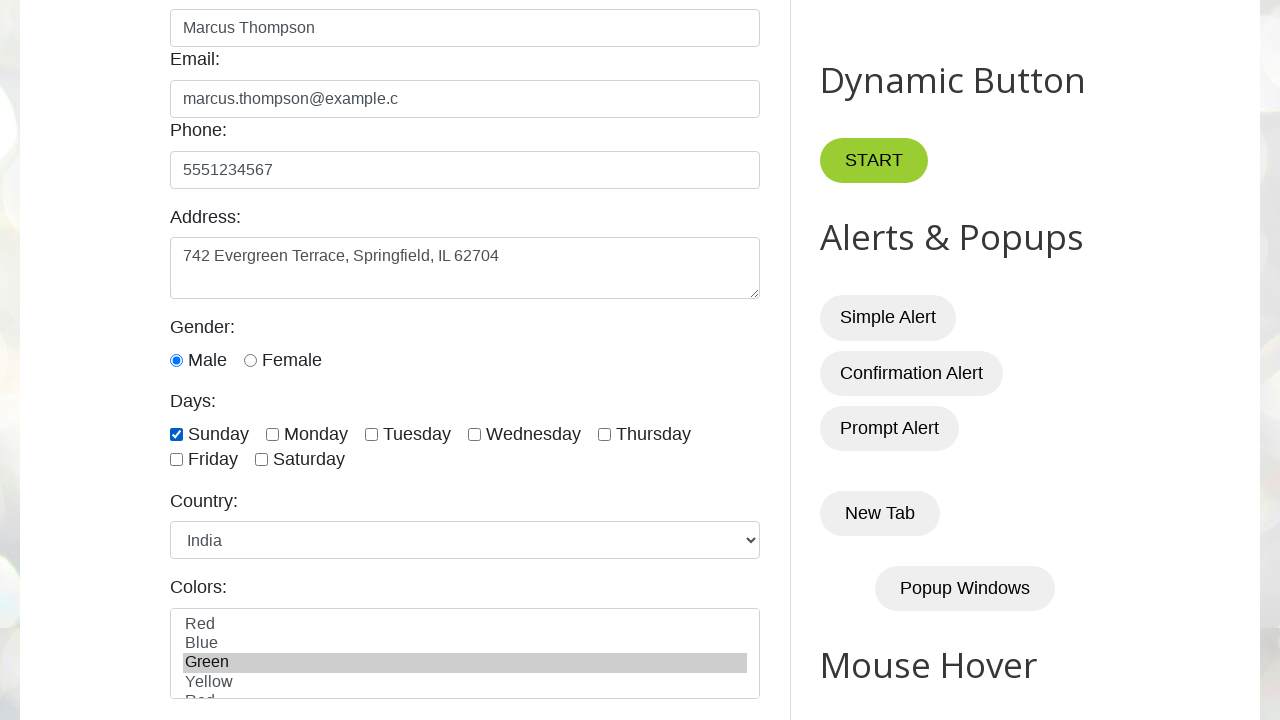